Verifies that the element with id "heading_1" contains the text "Heading 1"

Starting URL: https://kristinek.github.io/site/examples/locators

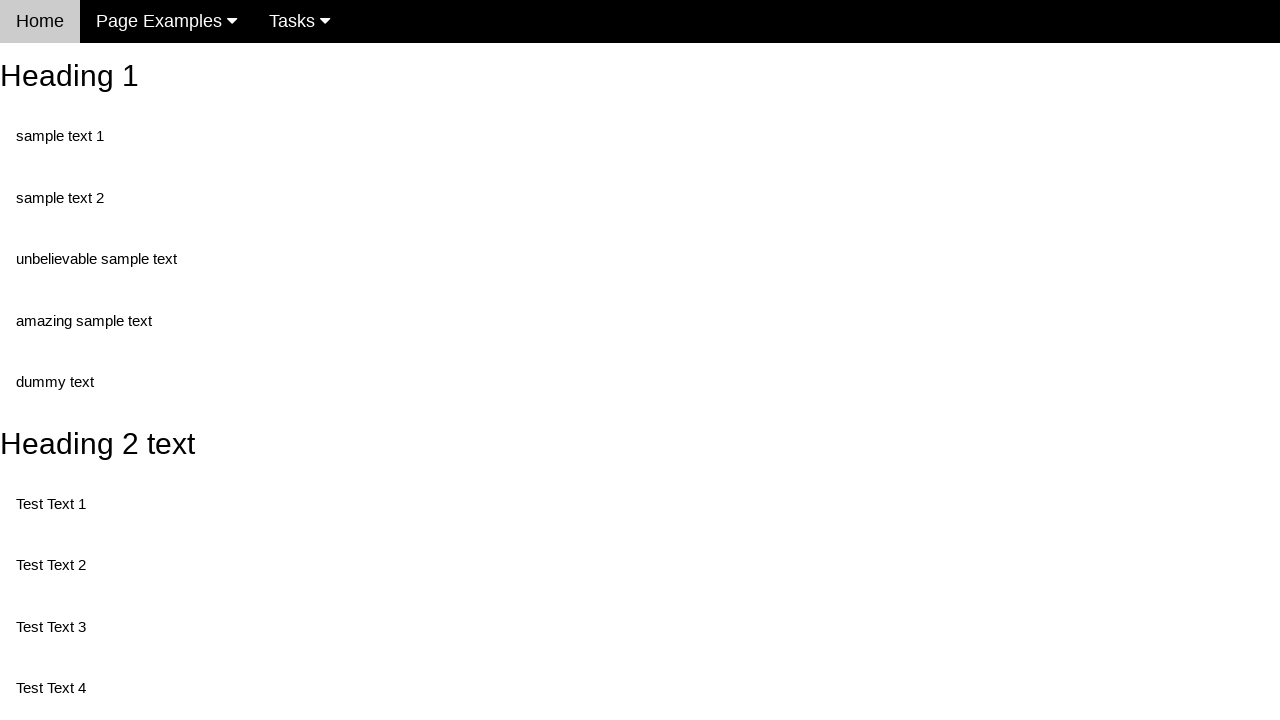

Navigated to locators example page
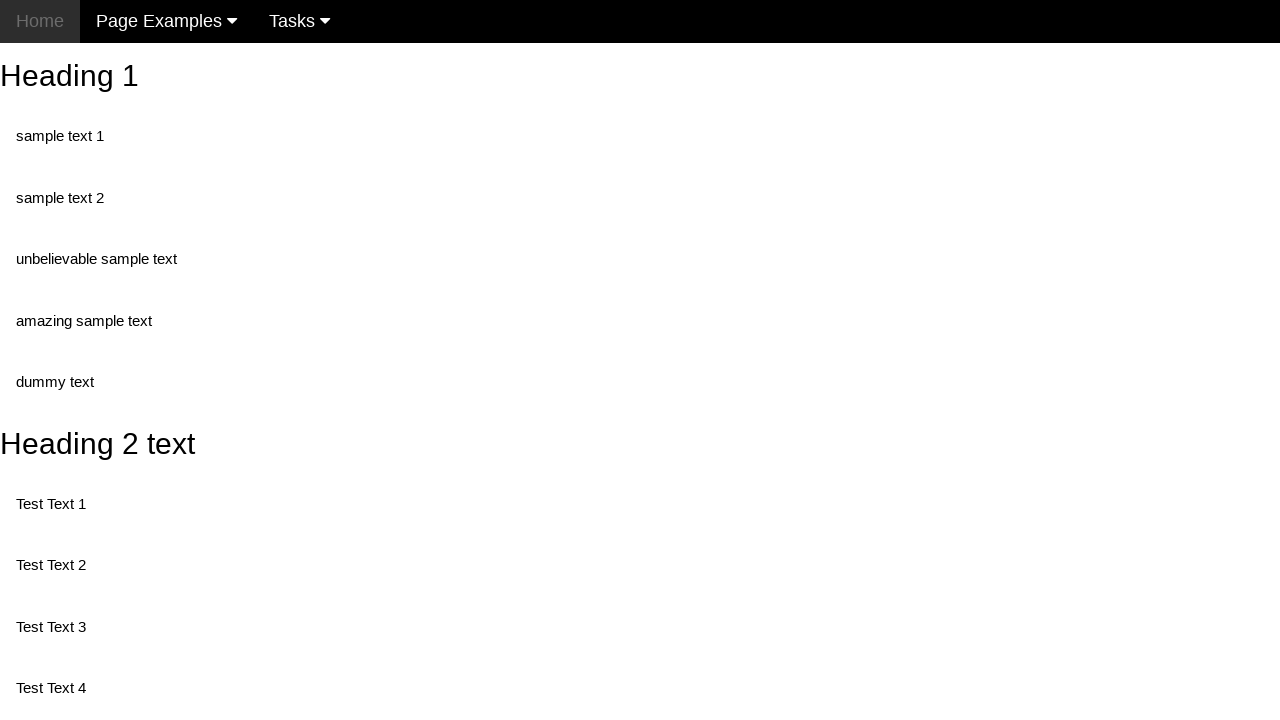

Retrieved text content from heading_1 element
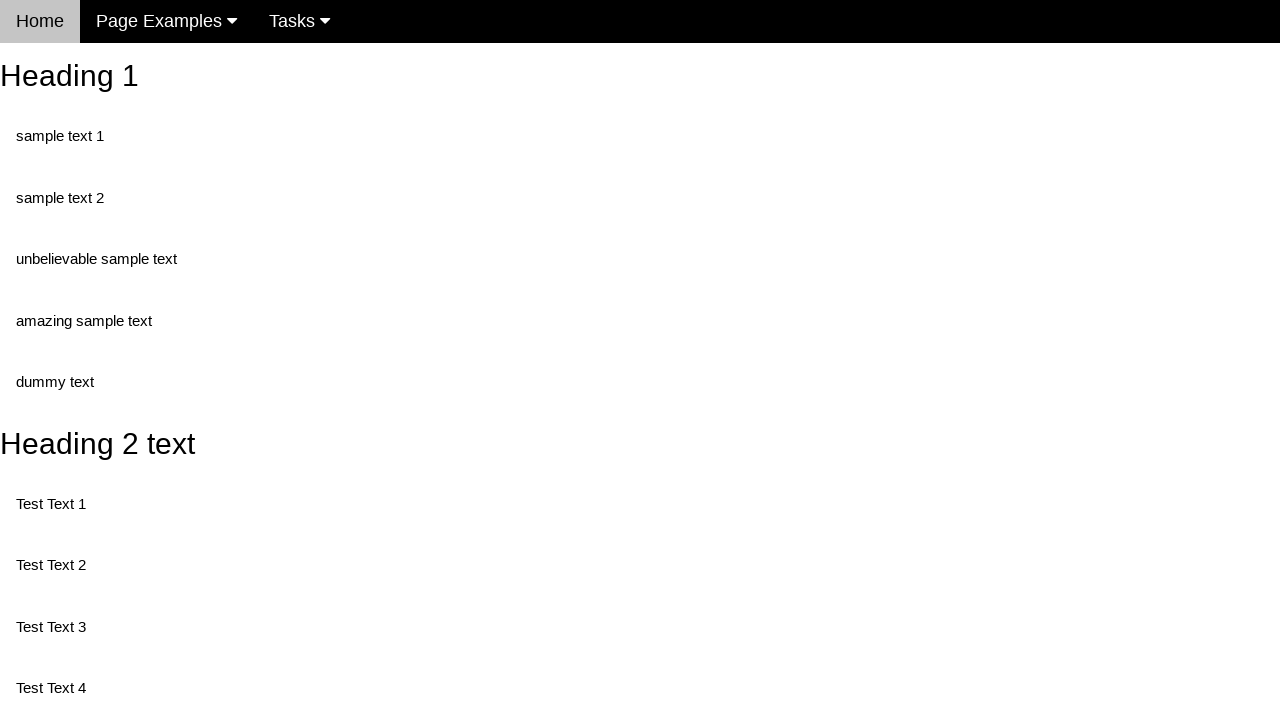

Verified that heading_1 contains text 'Heading 1'
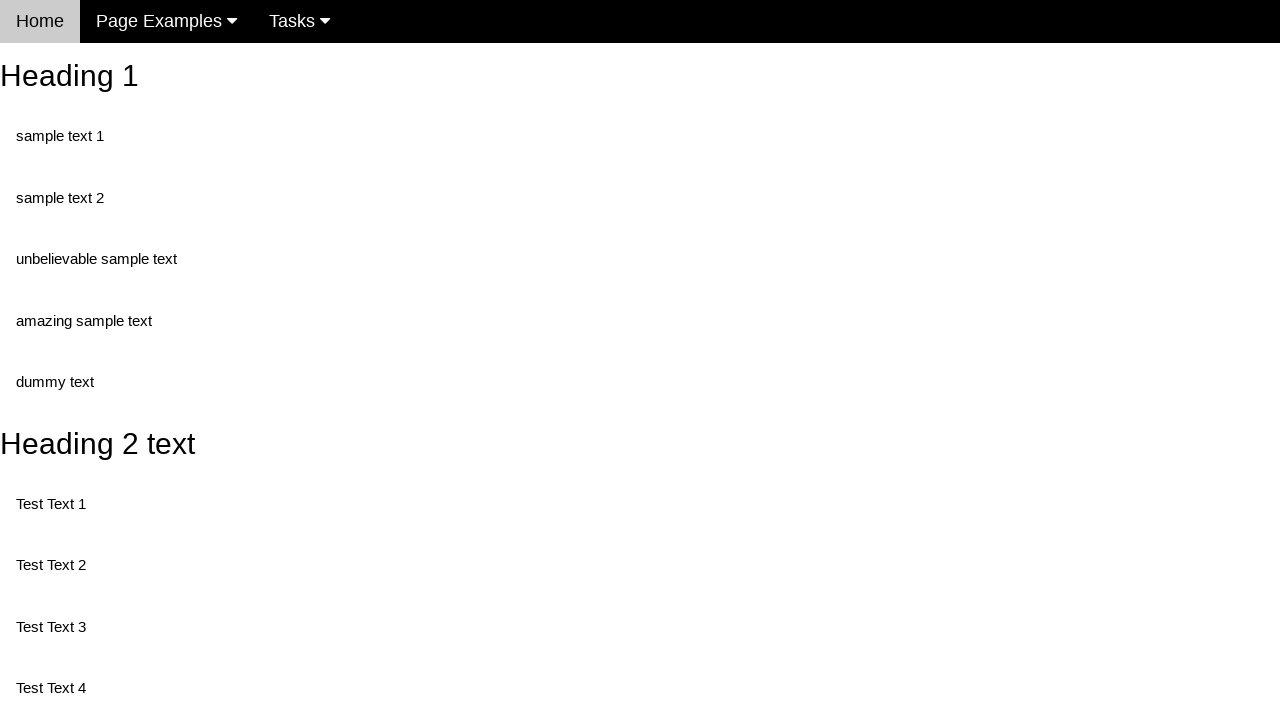

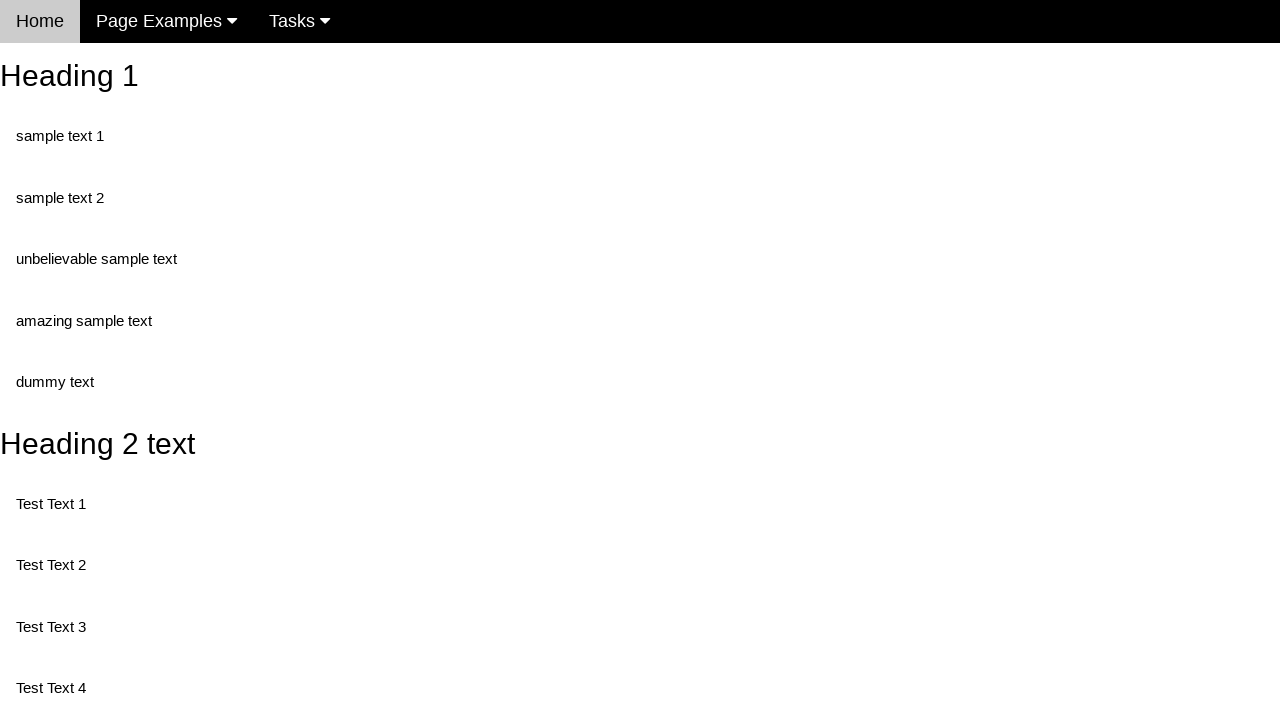